Tests that entered text is trimmed when editing a todo item

Starting URL: https://demo.playwright.dev/todomvc

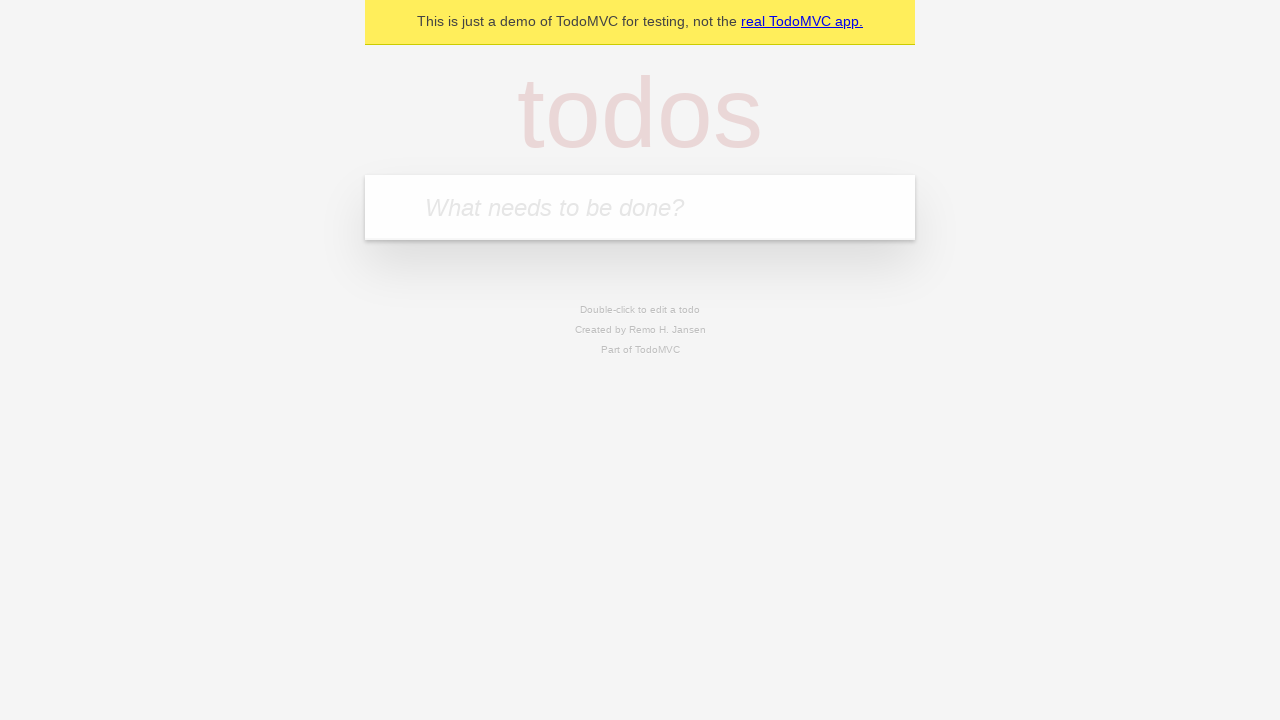

Filled new-todo input with 'buy some cheese' on .new-todo
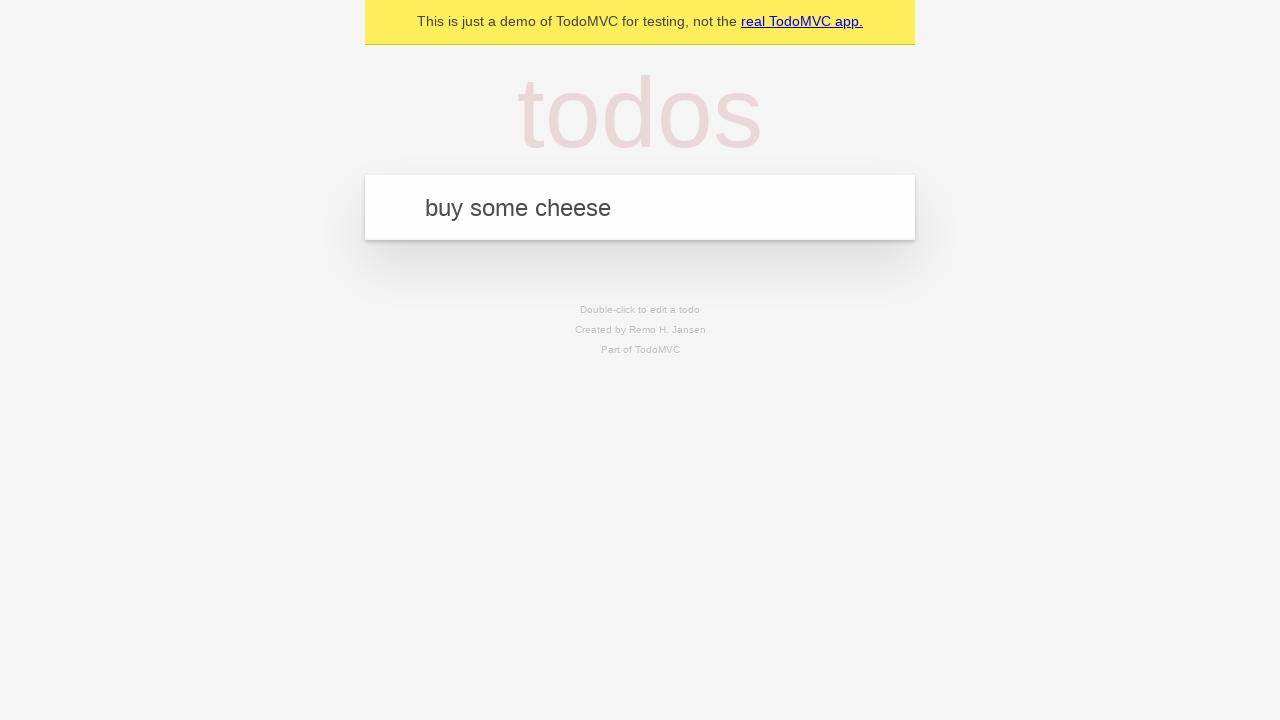

Pressed Enter to add first todo item on .new-todo
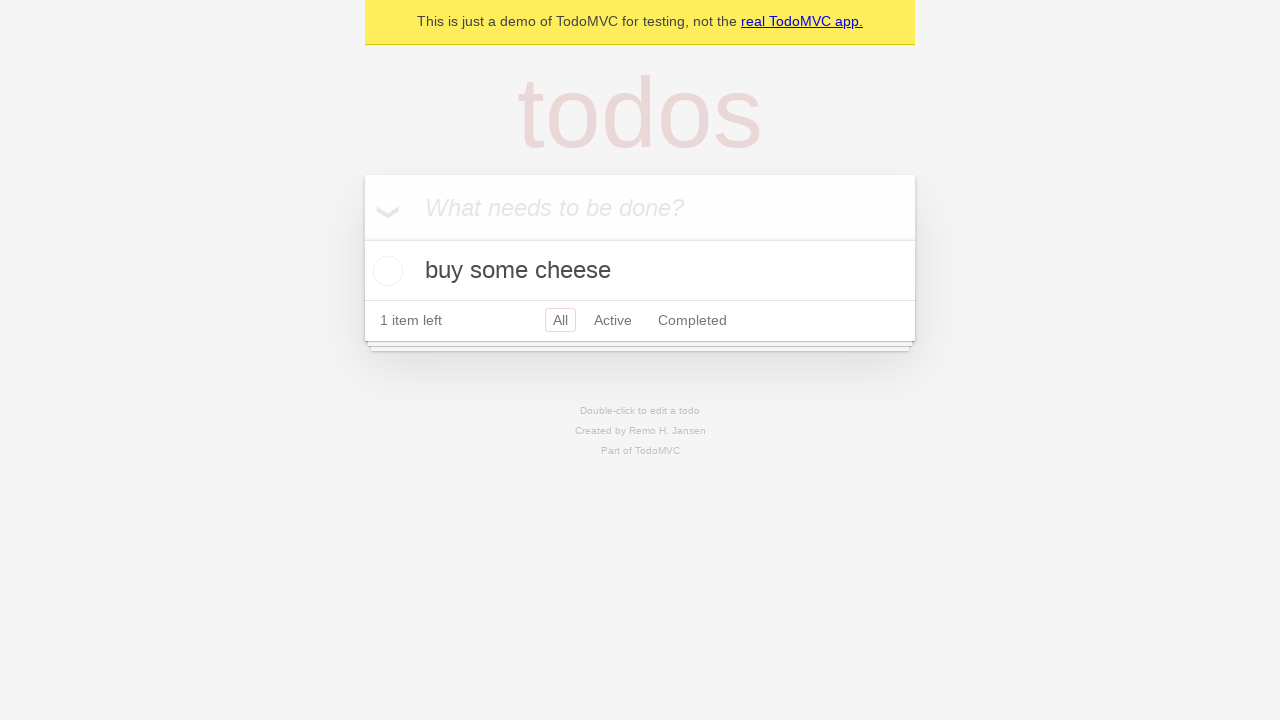

Filled new-todo input with 'feed the cat' on .new-todo
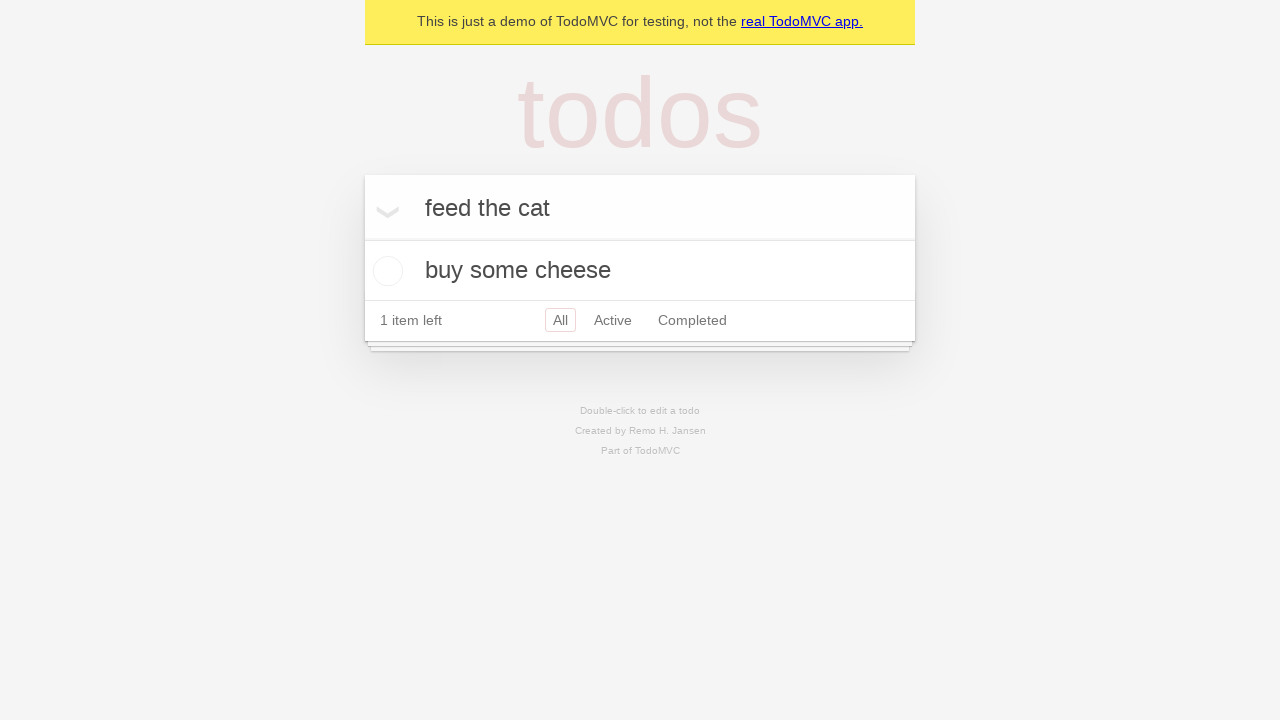

Pressed Enter to add second todo item on .new-todo
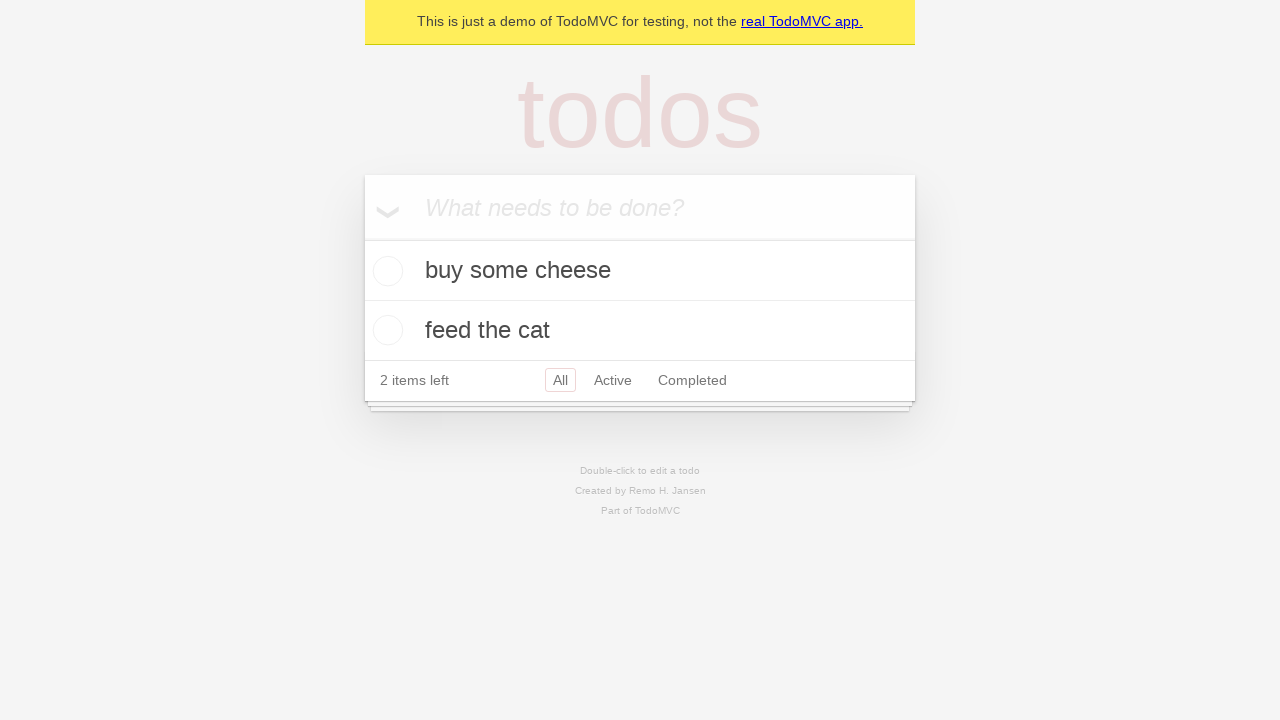

Filled new-todo input with 'book a doctors appointment' on .new-todo
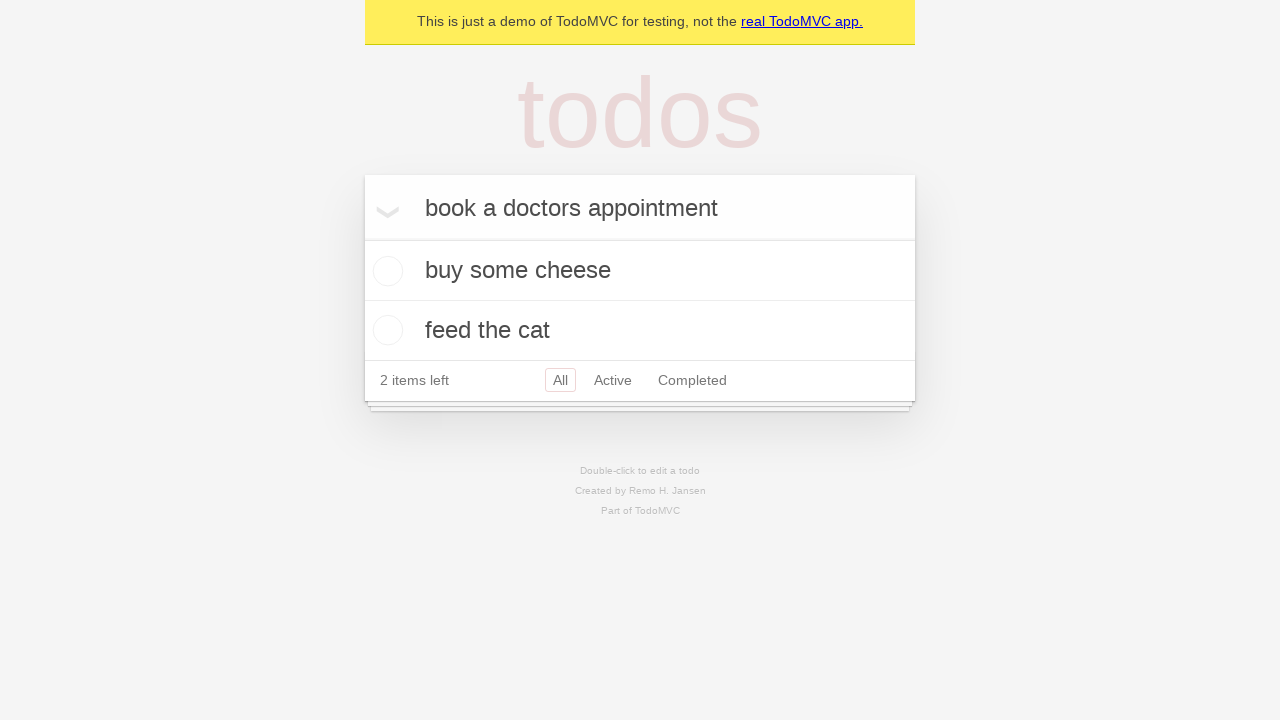

Pressed Enter to add third todo item on .new-todo
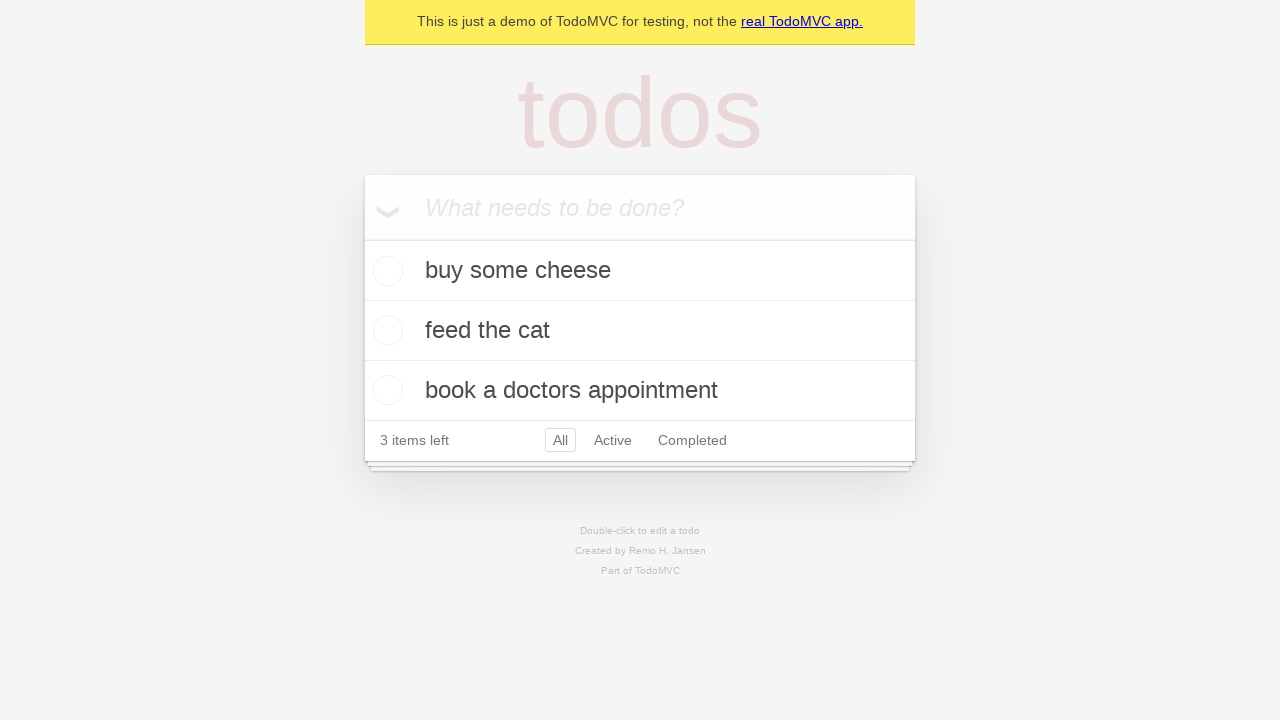

Waited for all 3 todo items to load
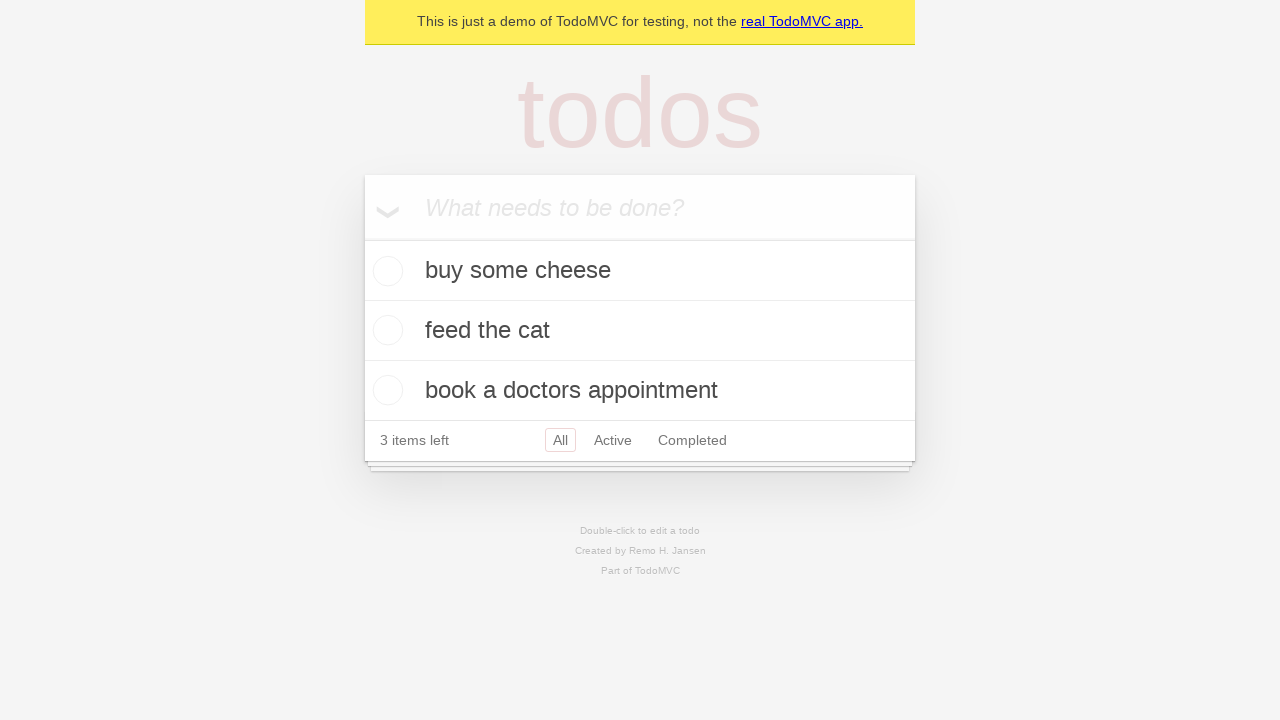

Double-clicked second todo item to enter edit mode at (640, 331) on .todo-list li >> nth=1
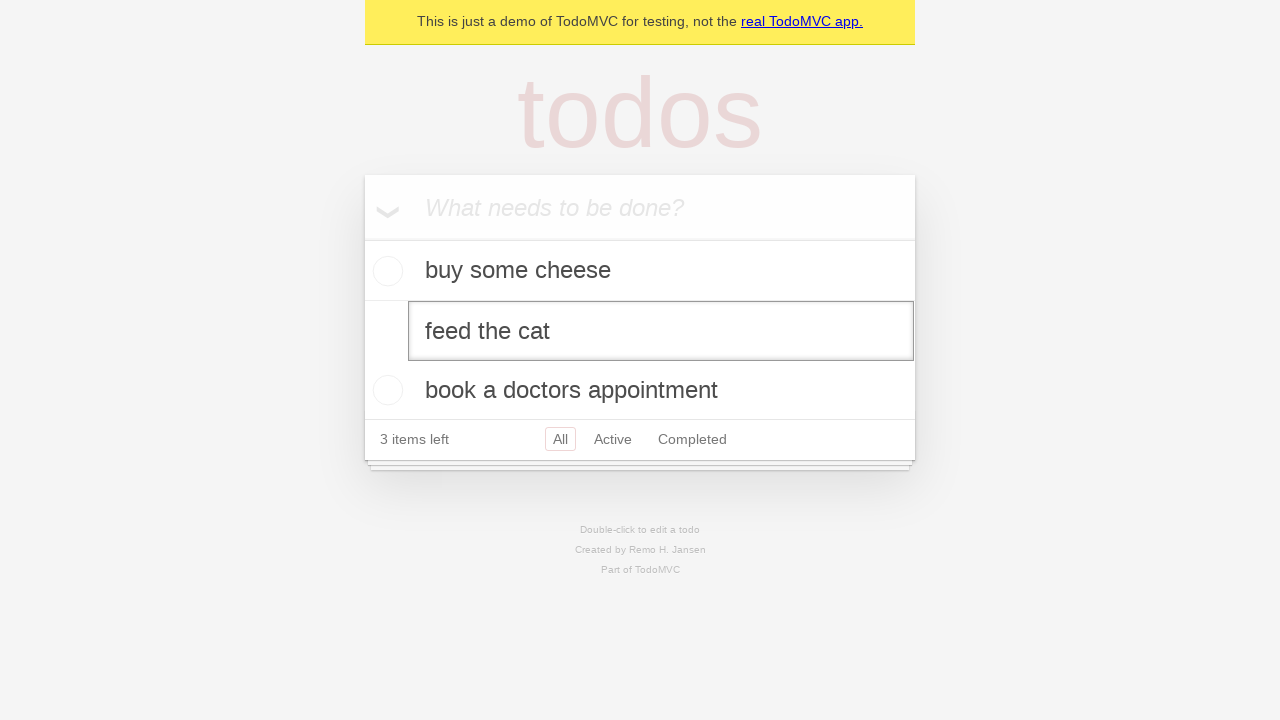

Filled edit field with text containing leading and trailing whitespace on .todo-list li >> nth=1 >> .edit
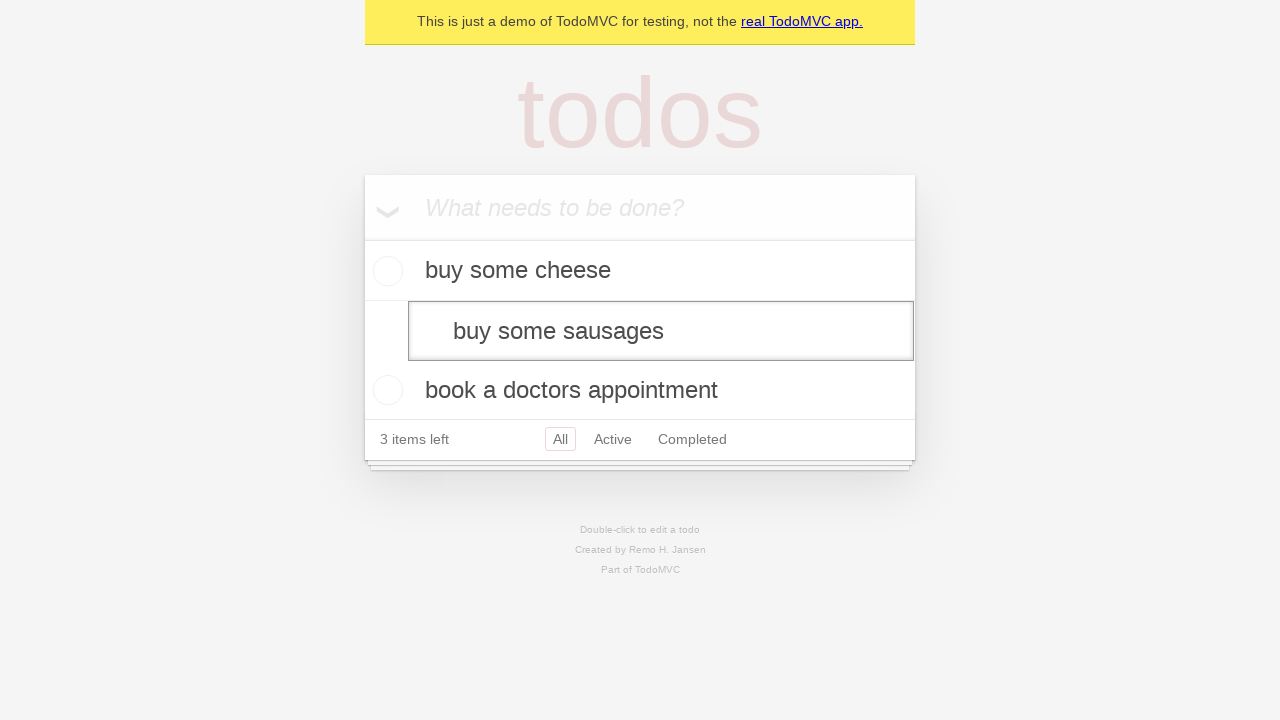

Pressed Enter to confirm edit and verify text is trimmed on .todo-list li >> nth=1 >> .edit
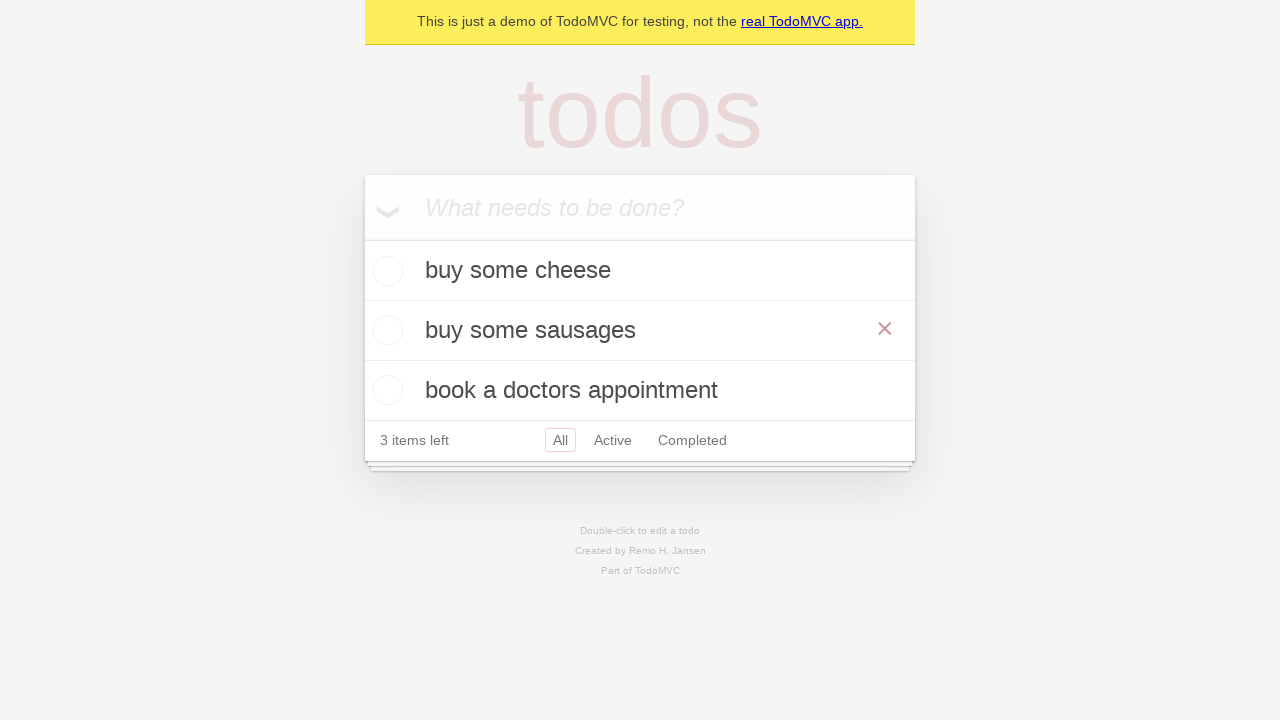

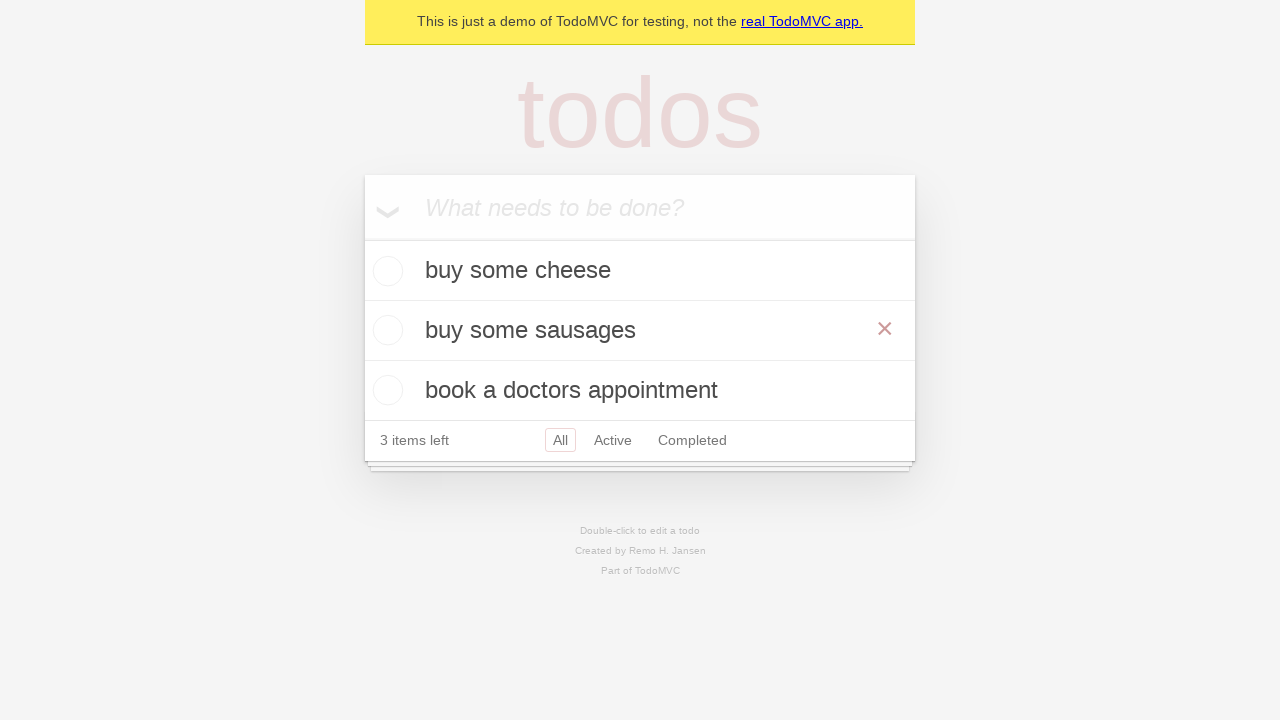